Navigates to the laptops category on the demo e-commerce site and browses through all pages of laptop listings

Starting URL: https://www.demoblaze.com

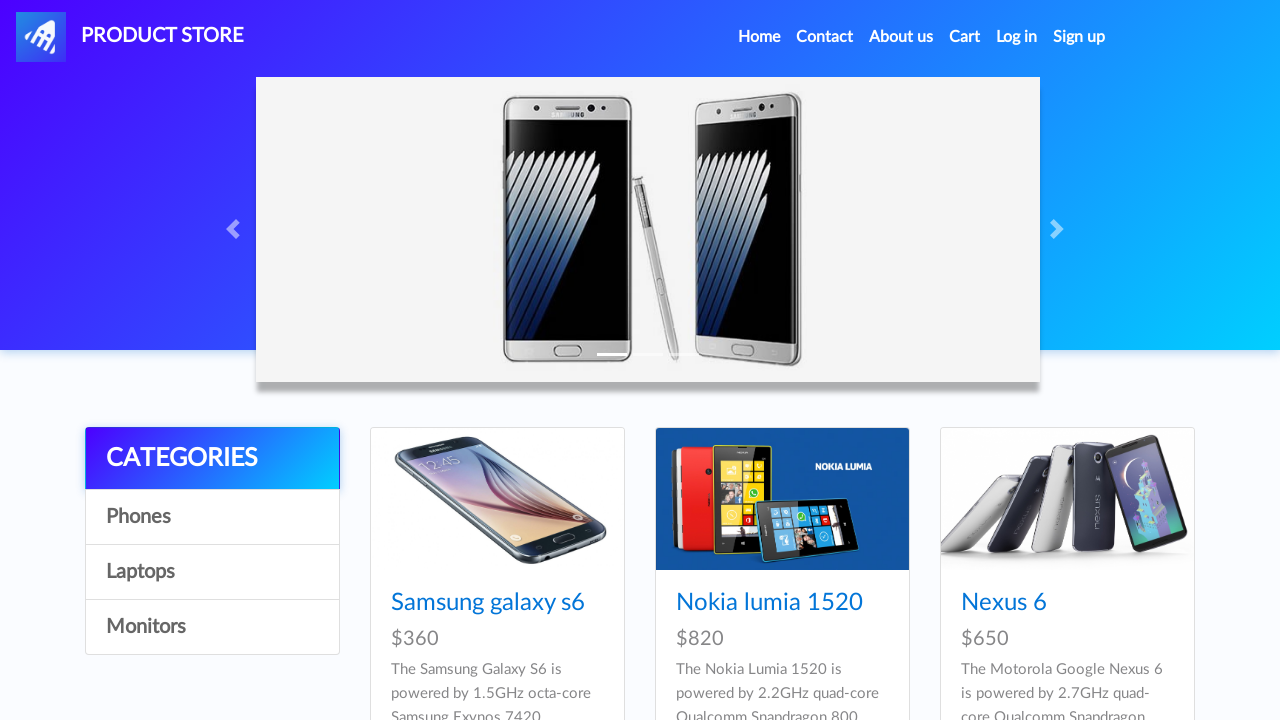

Clicked on Laptops category at (212, 572) on text=Laptops
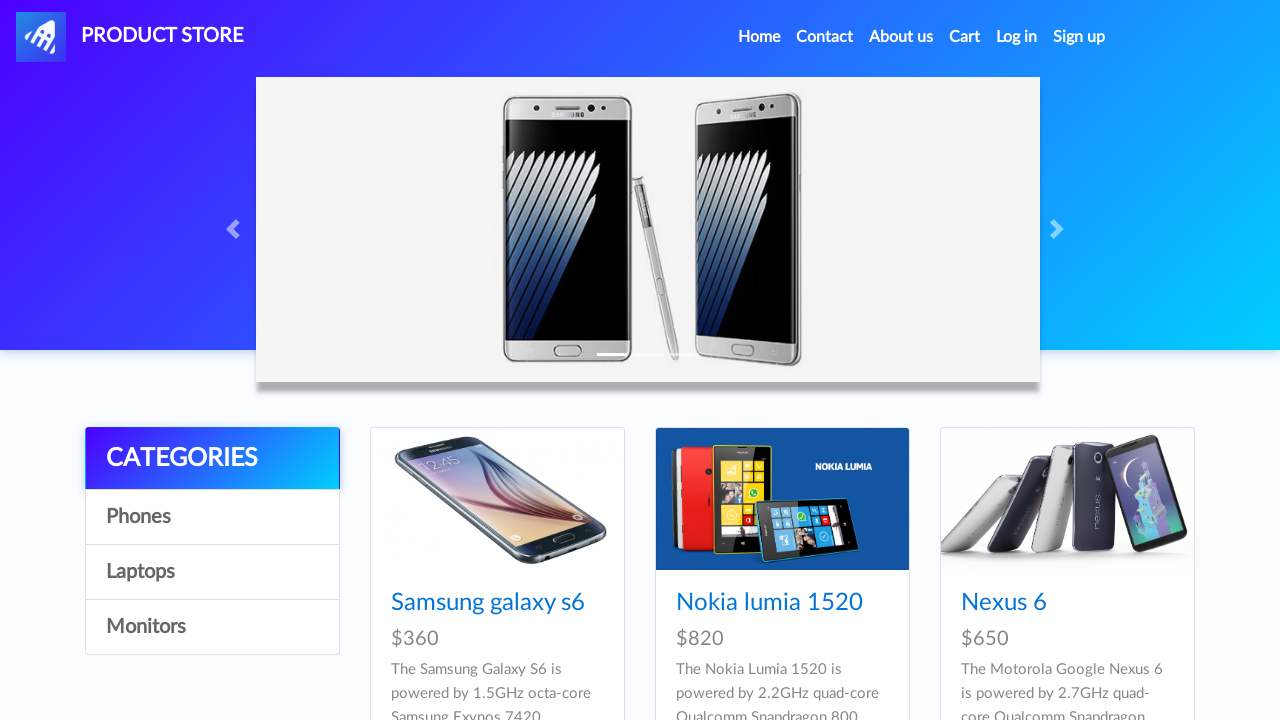

Laptop items loaded on page
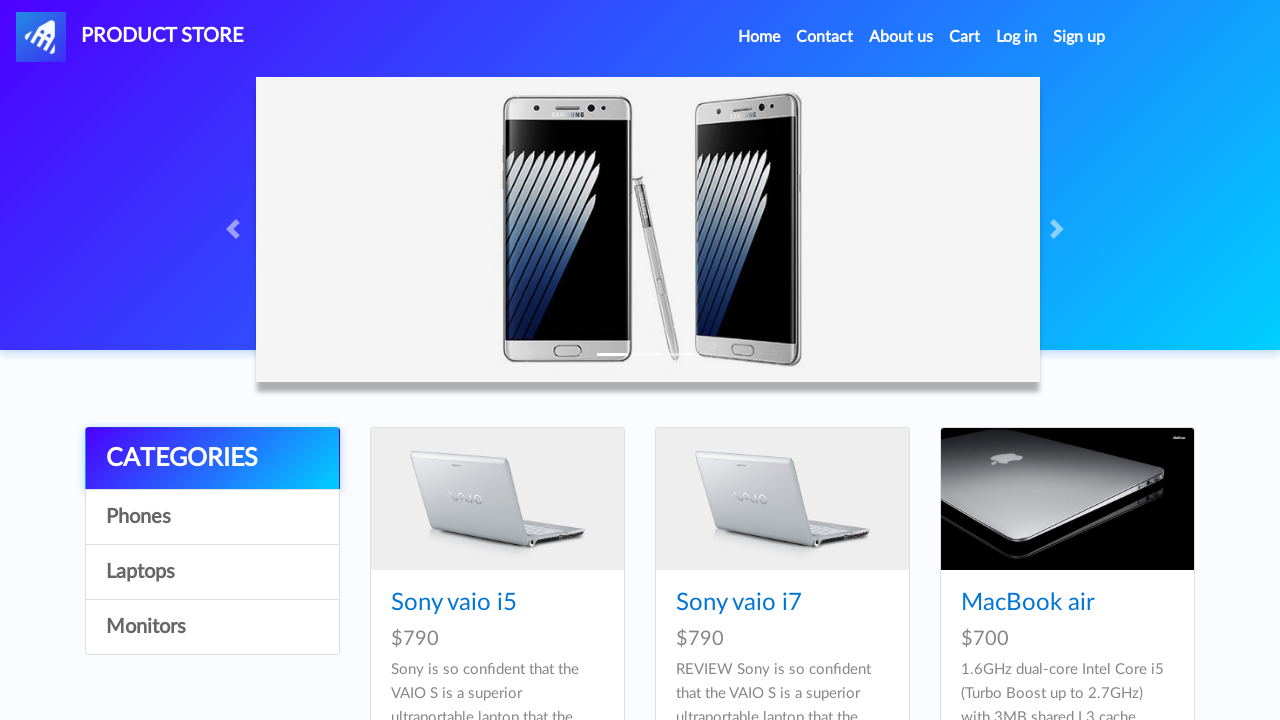

Clicked next page button to browse more laptops at (1166, 386) on #next2
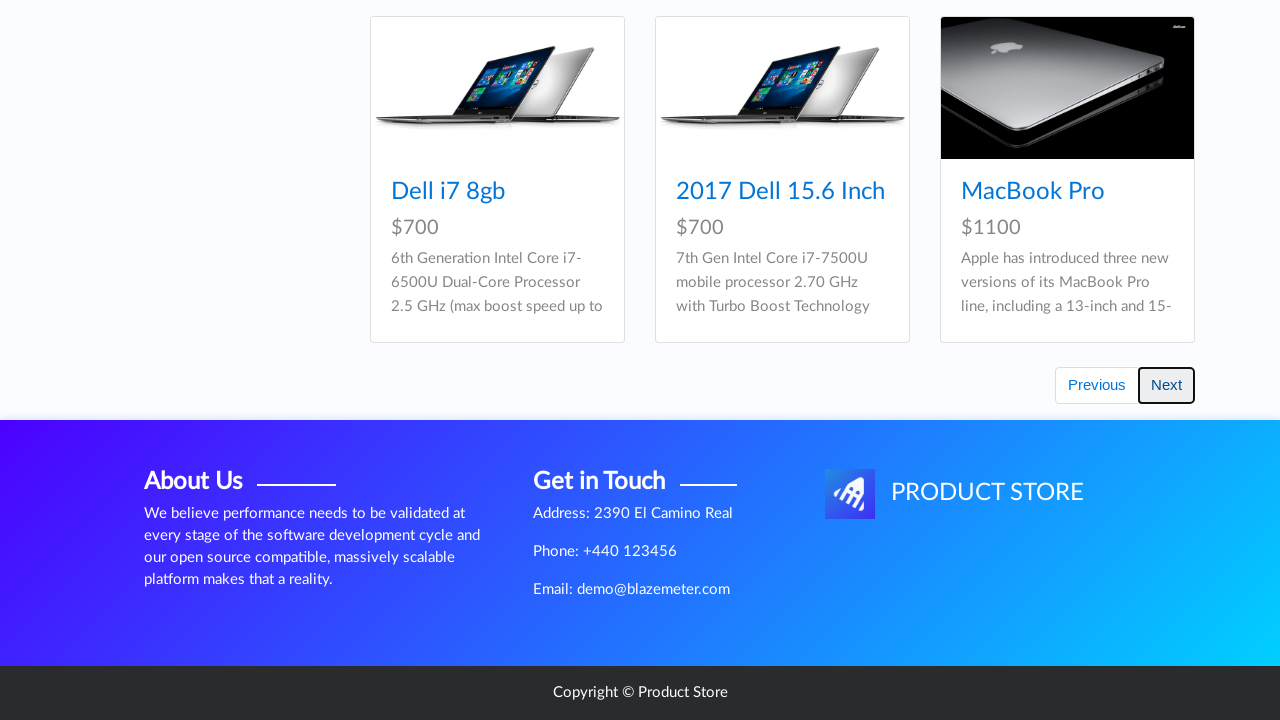

Next page of laptop items loaded
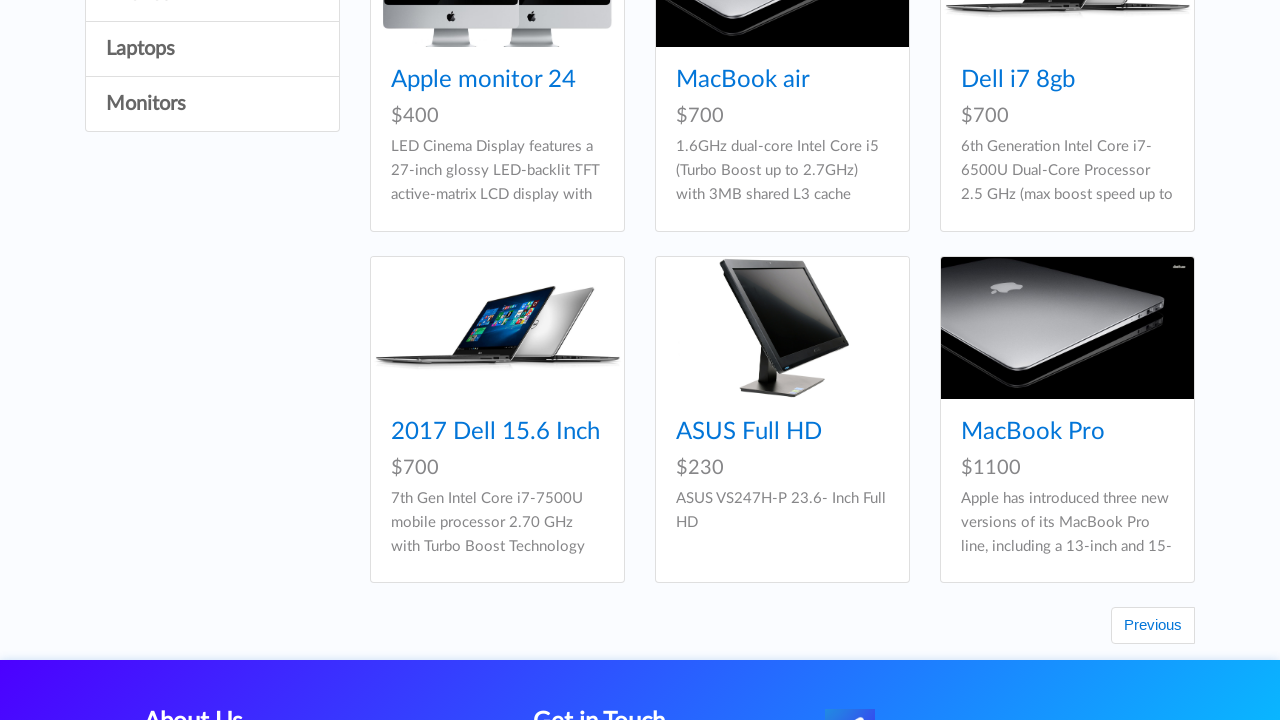

Pagination navigation completed or error occurred on #next2
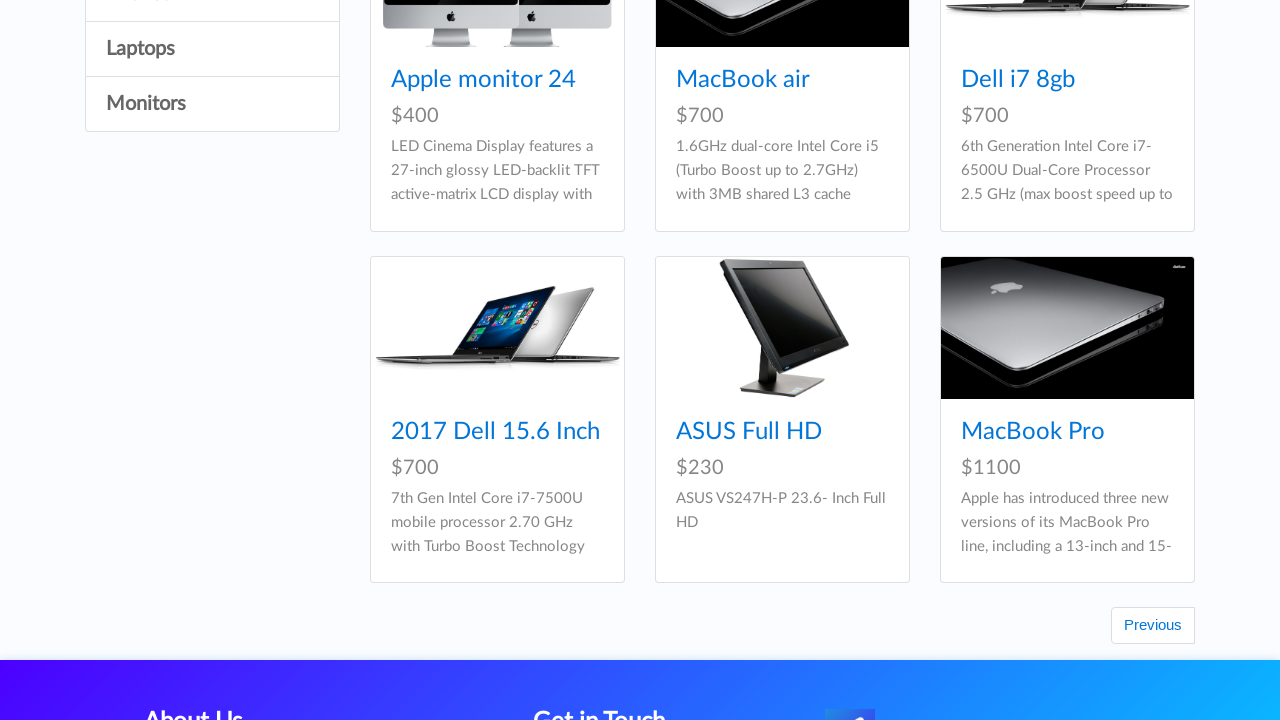

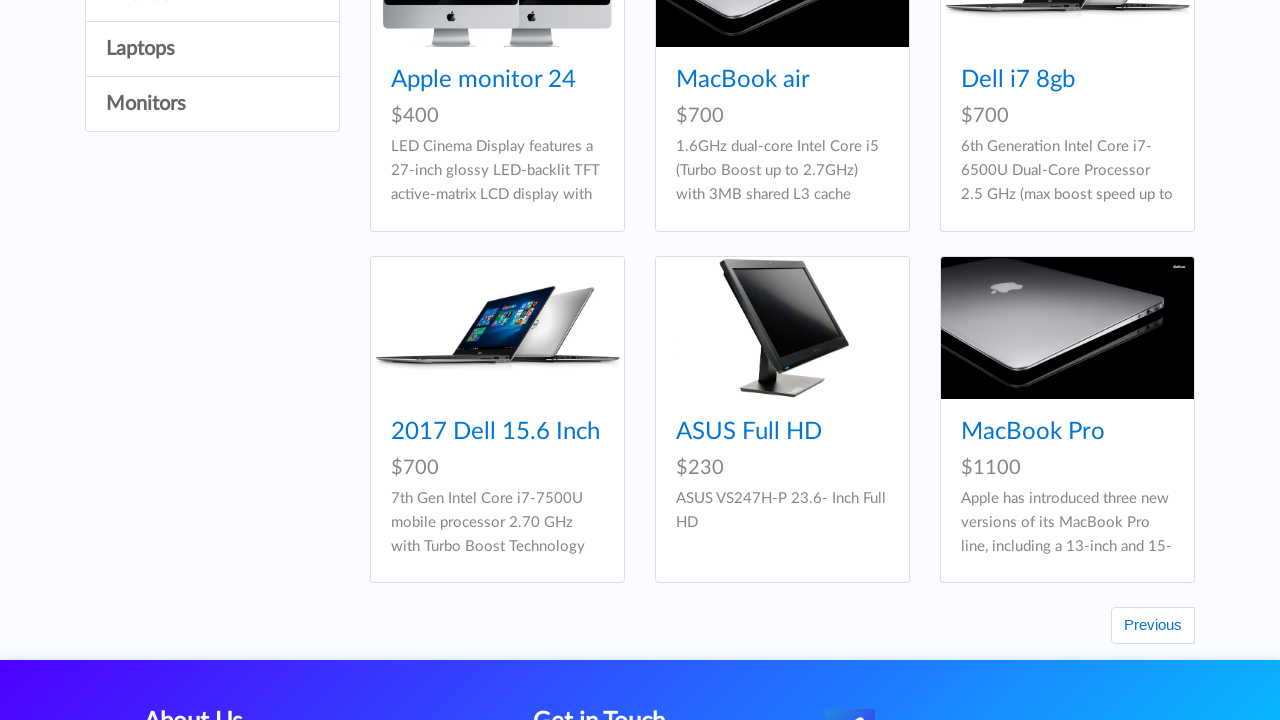